Tests homepage link navigation by clicking the link and verifying the browser navigates to the homepage URL

Starting URL: https://acctabootcamp.github.io/site/examples/actions

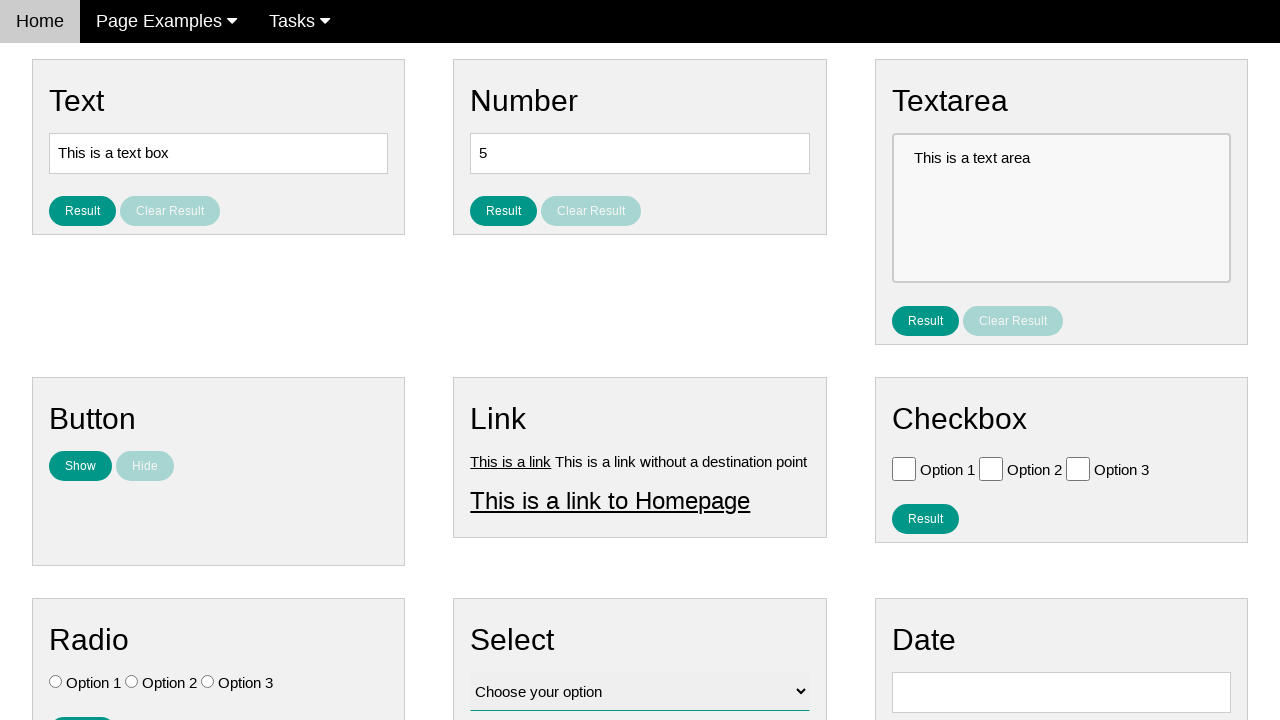

Verified current URL is the actions page
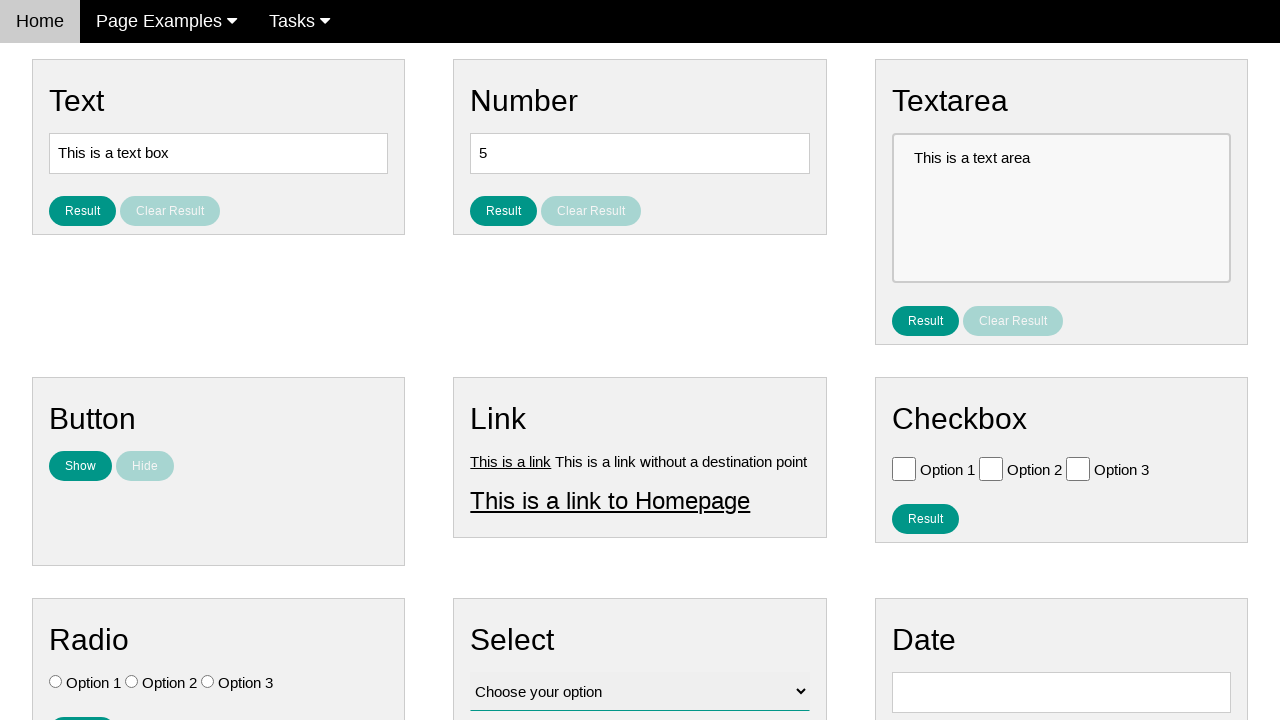

Clicked on the homepage link at (610, 500) on #homepage_link
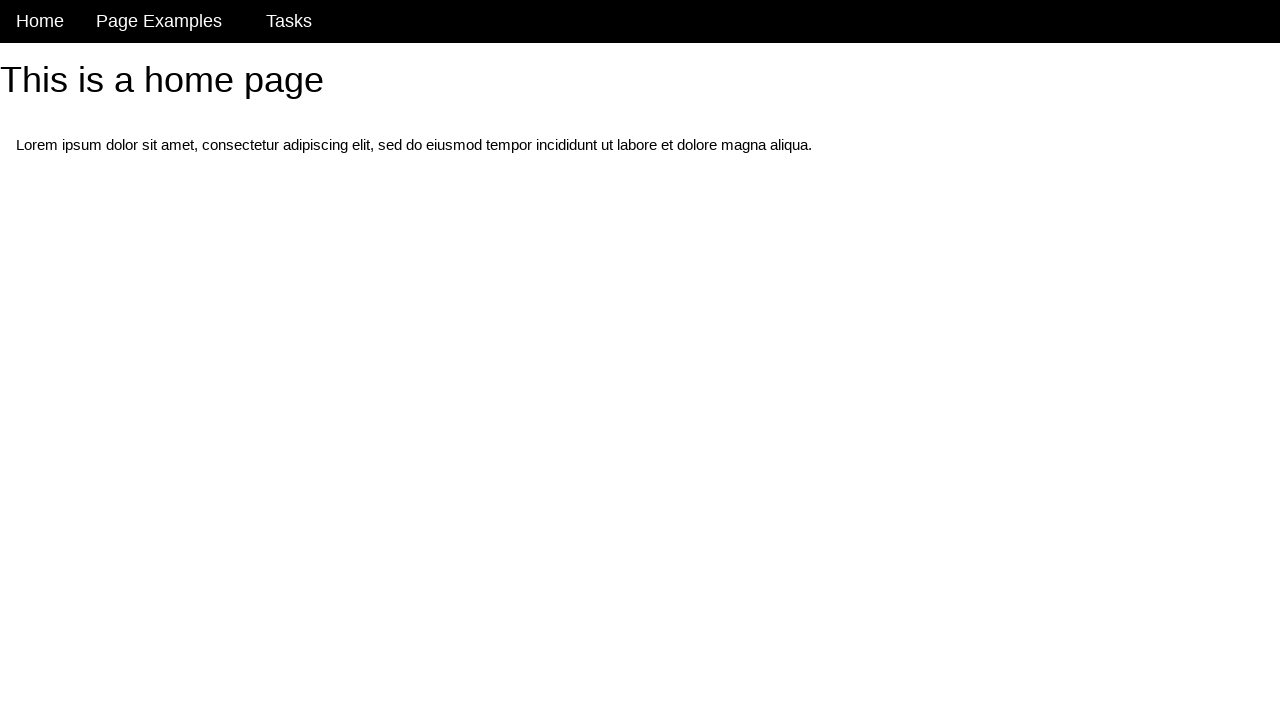

Waited for navigation to homepage URL
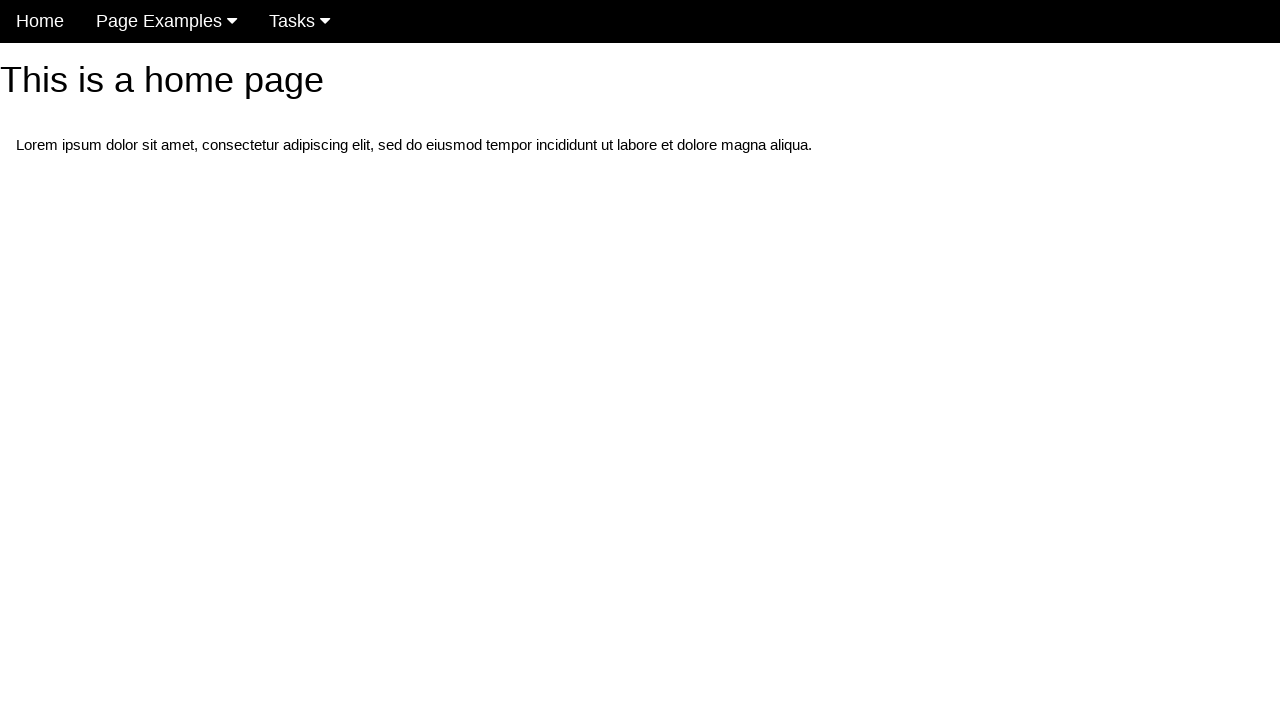

Verified browser navigated to homepage URL
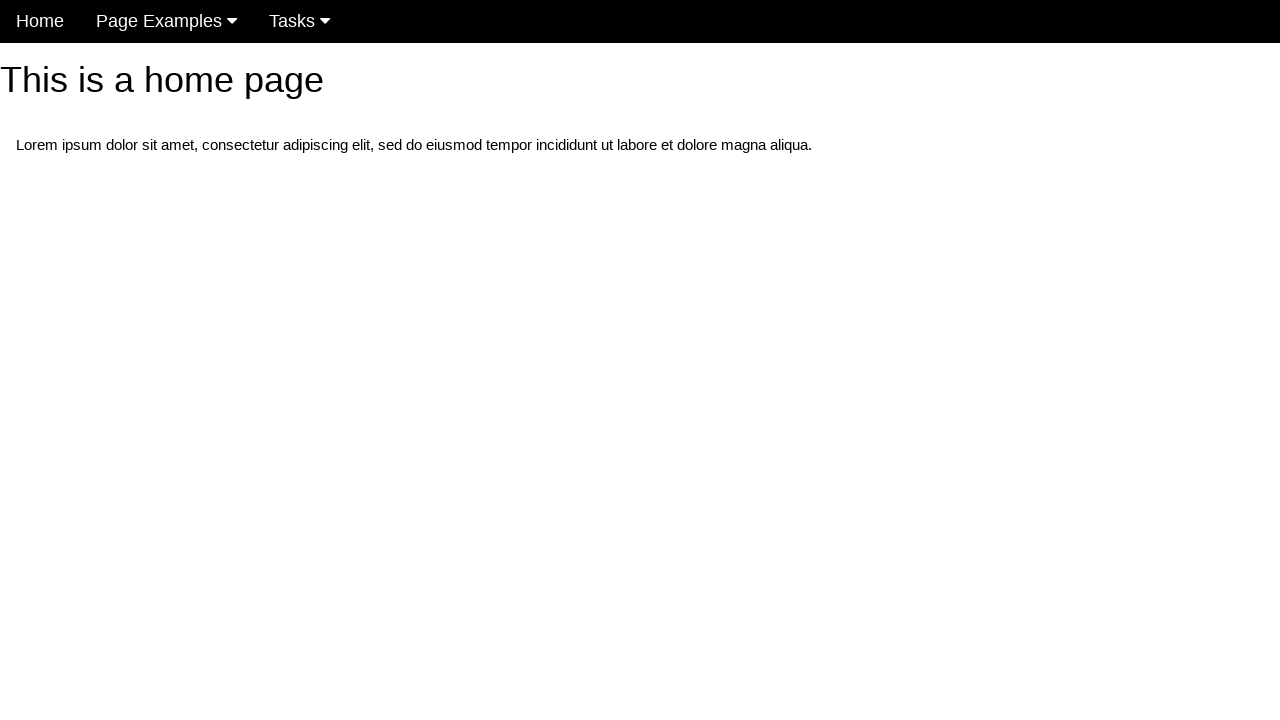

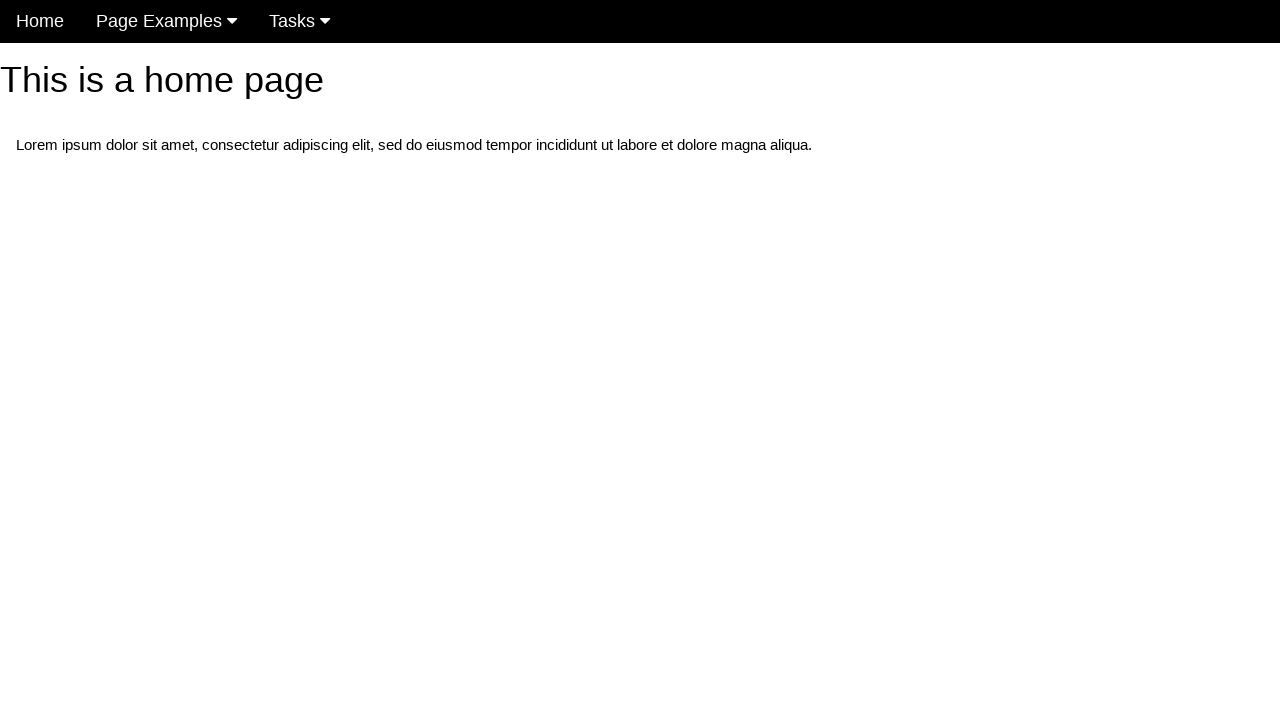